Tests drag and drop functionality on the jQuery UI demo page by dragging a source element onto a target droppable area and verifying the "Dropped!" text appears.

Starting URL: http://jqueryui.com/droppable/

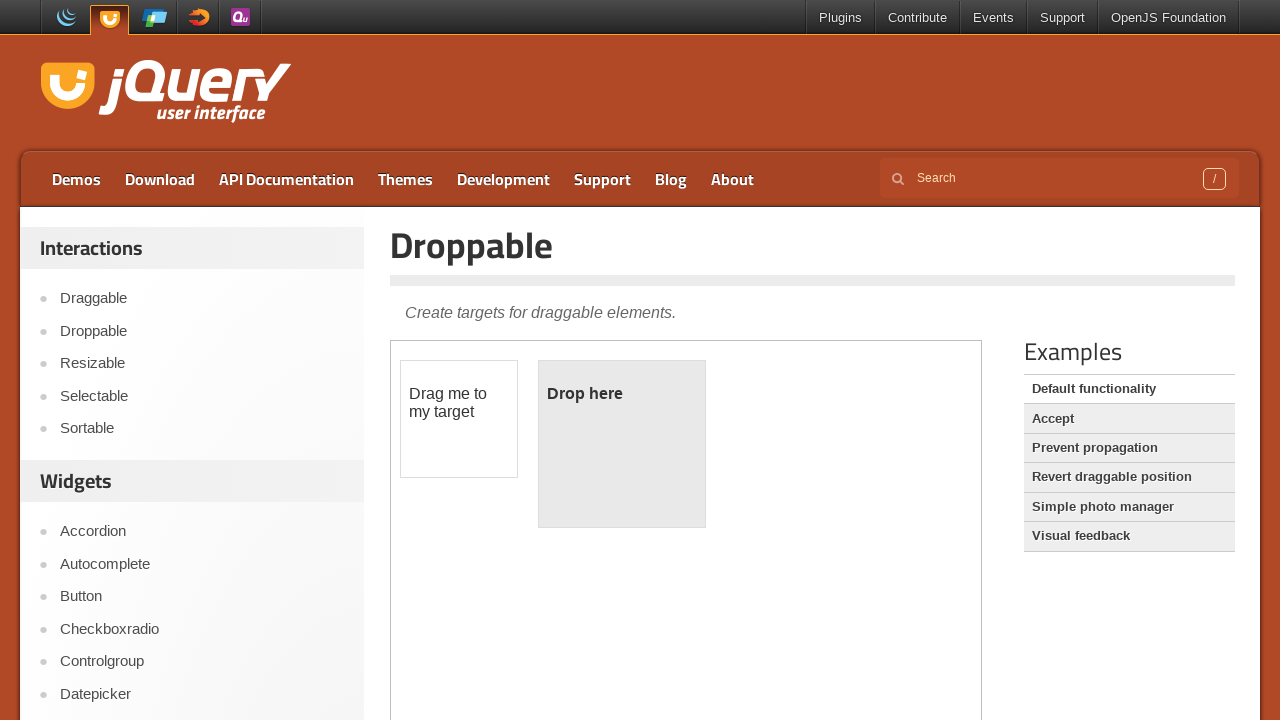

Waited for page to load (networkidle)
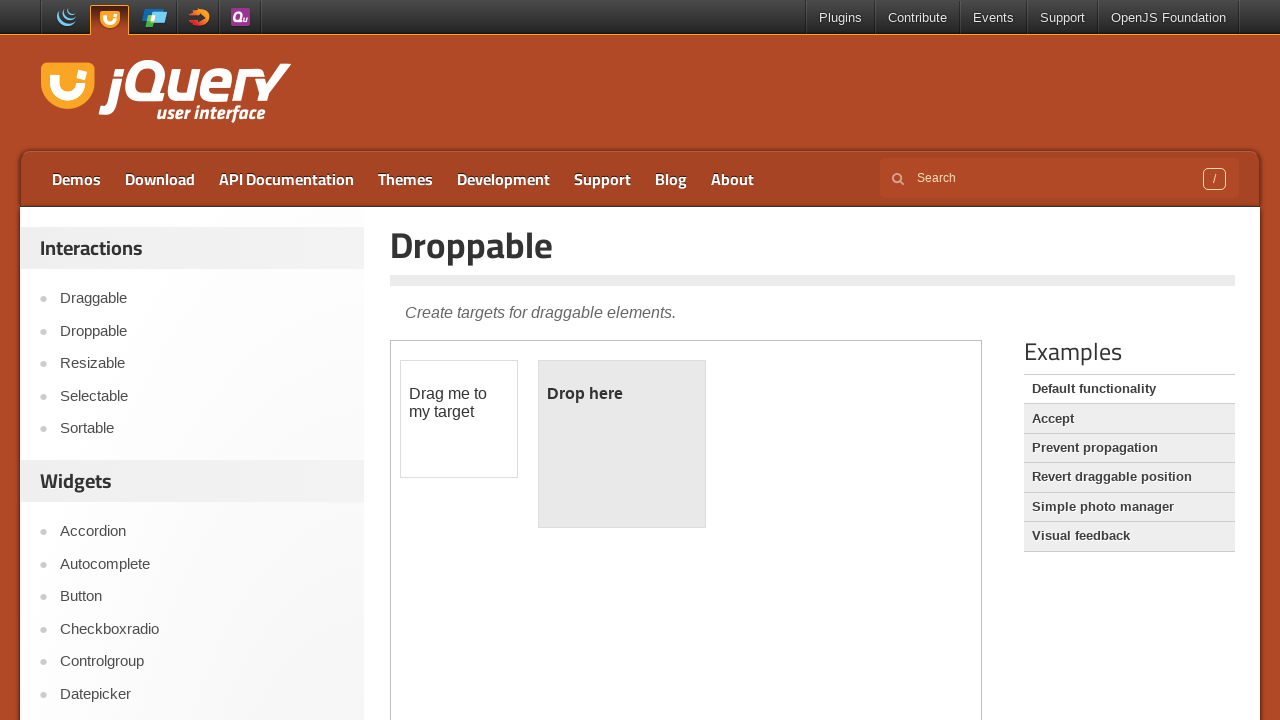

Located iframe containing drag and drop demo
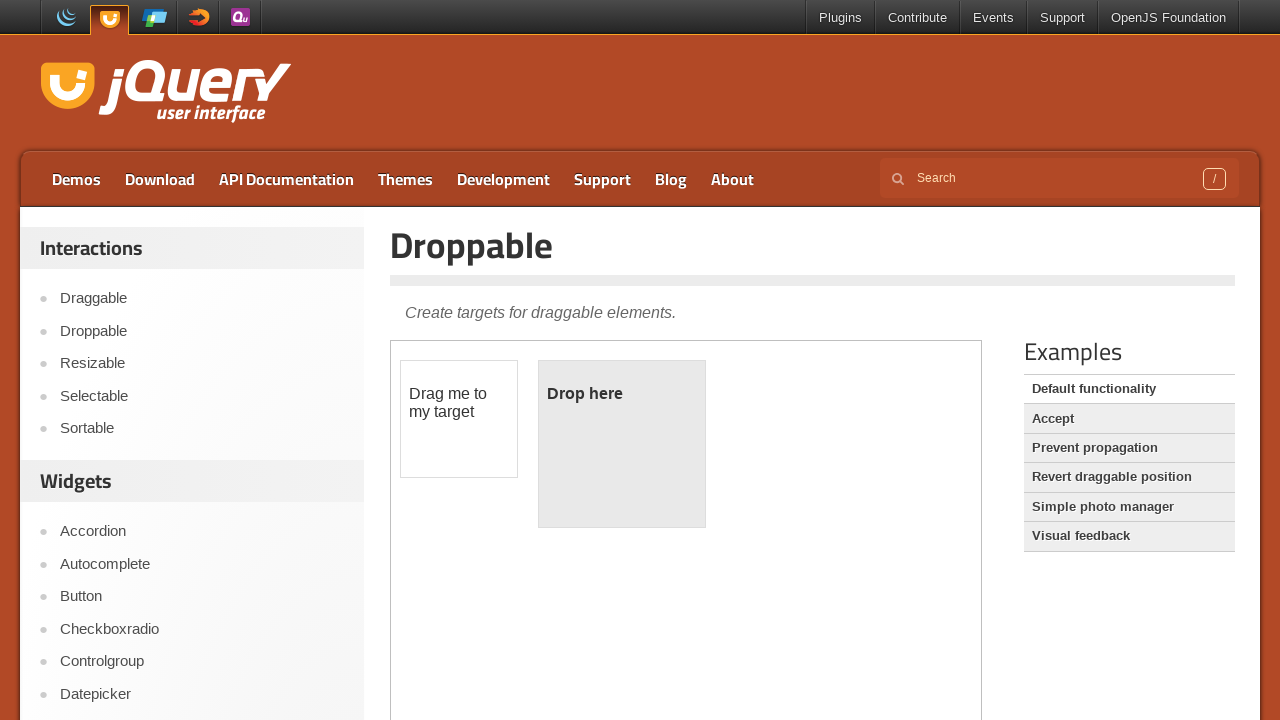

Located draggable source element
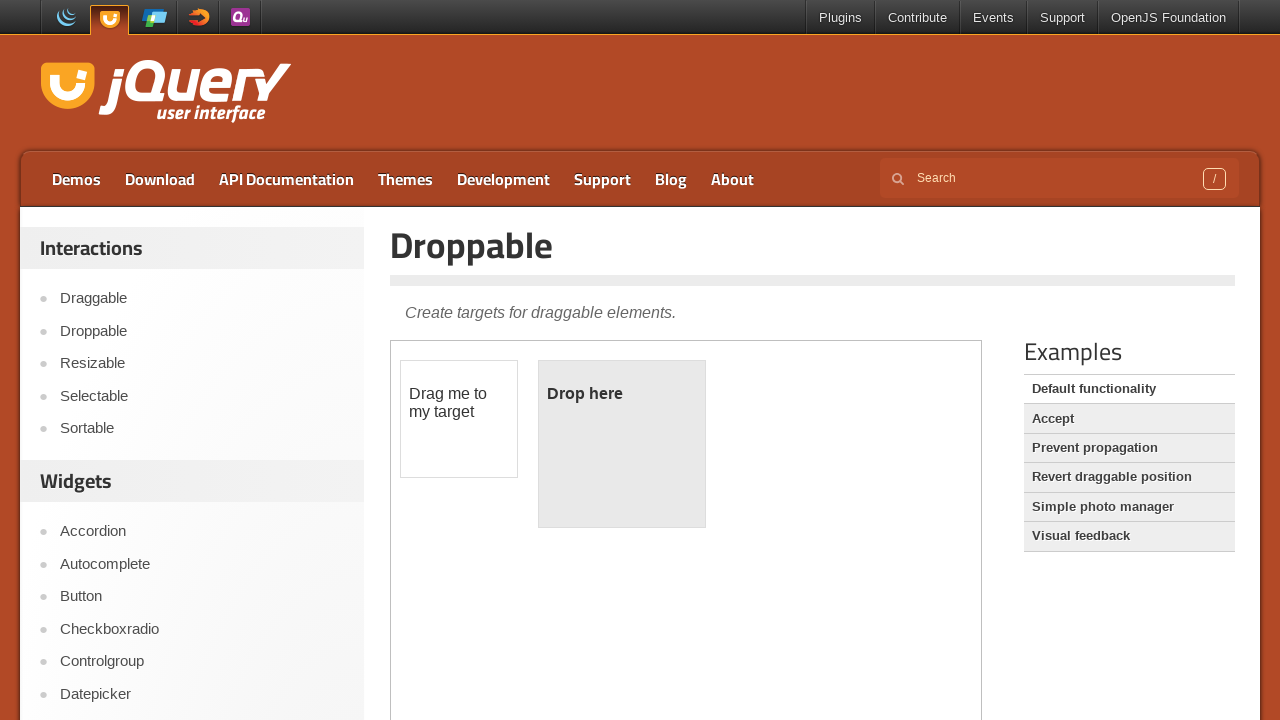

Located droppable destination element
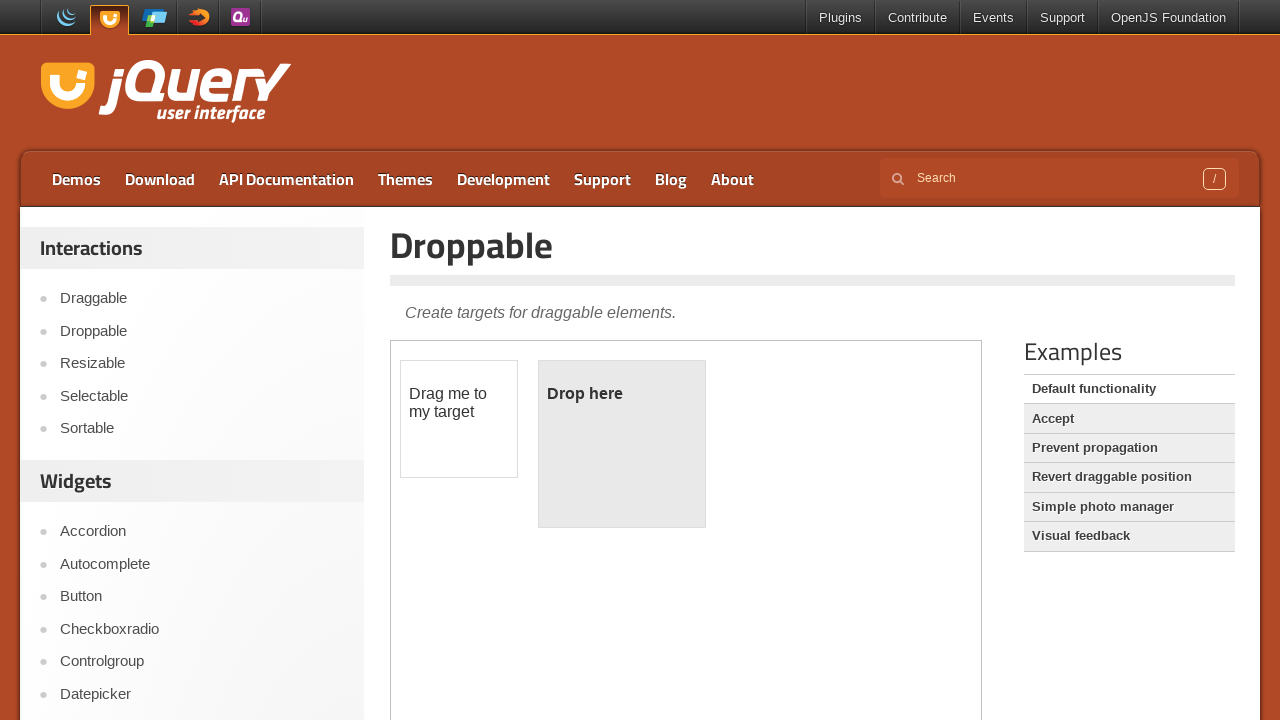

Dragged source element onto destination (droppable area) at (622, 444)
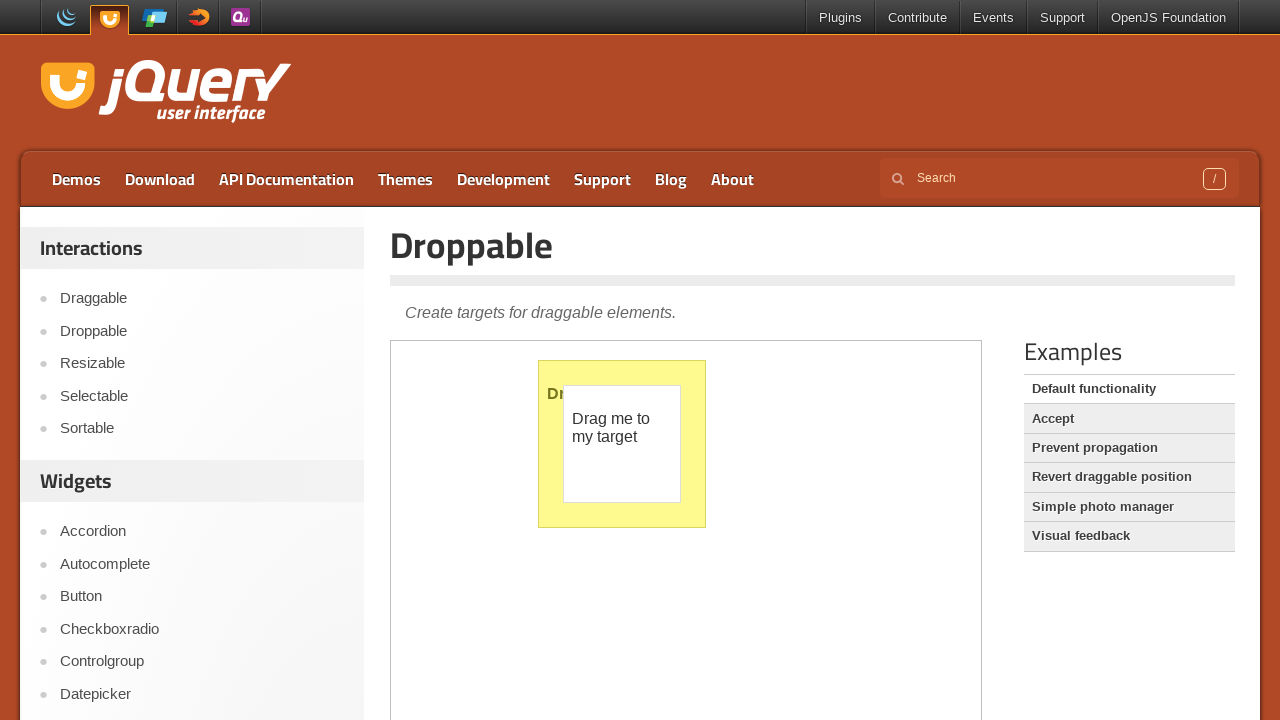

Located droppable target paragraph element
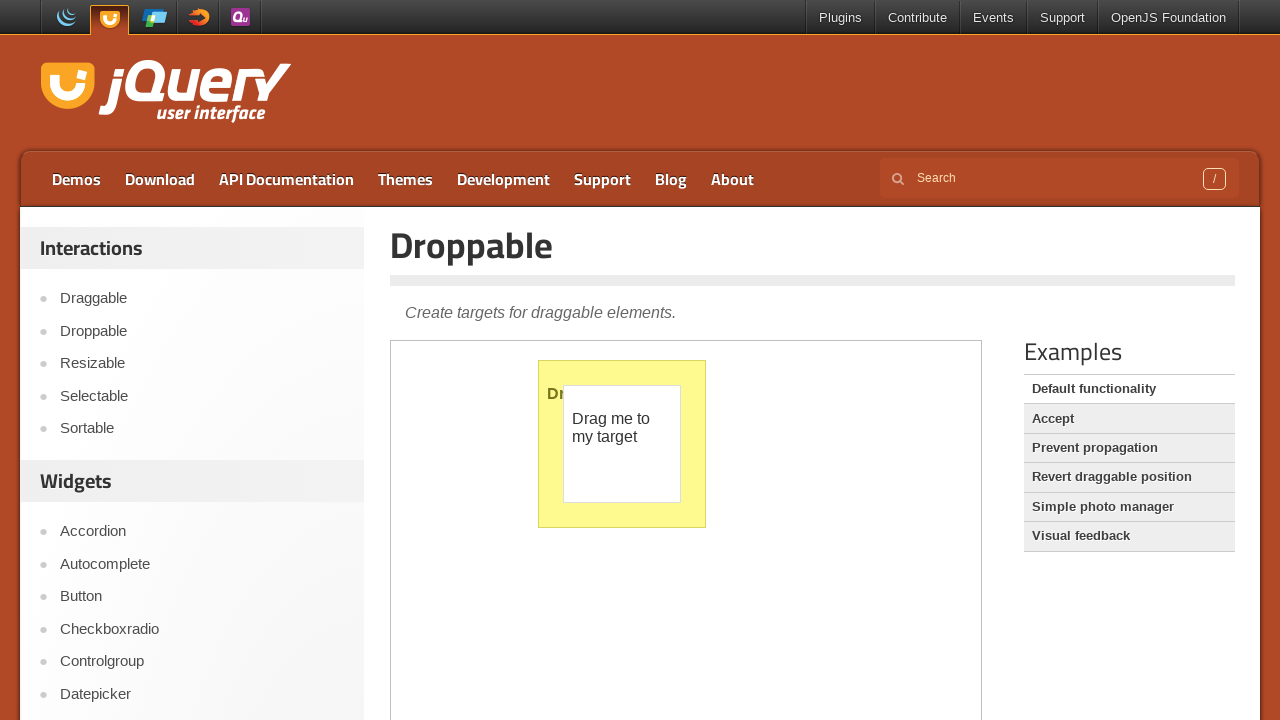

Waited for droppable target paragraph to be visible
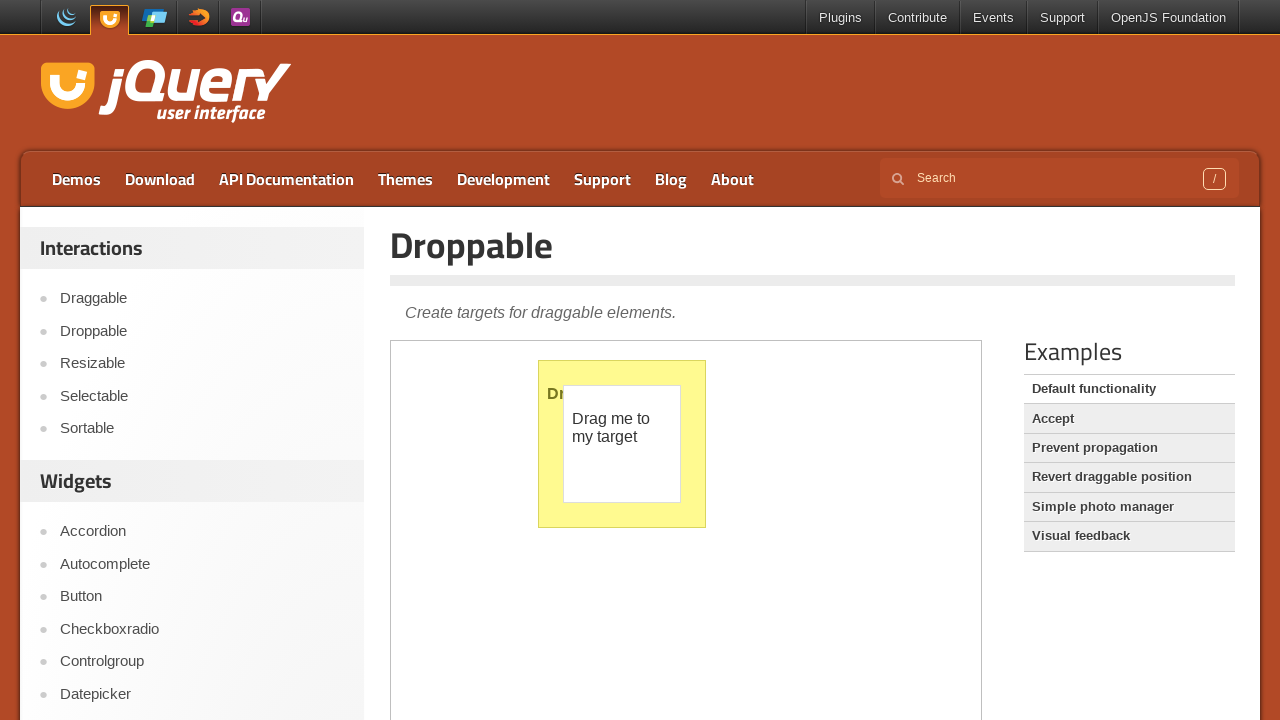

Verified that droppable target text changed to 'Dropped!'
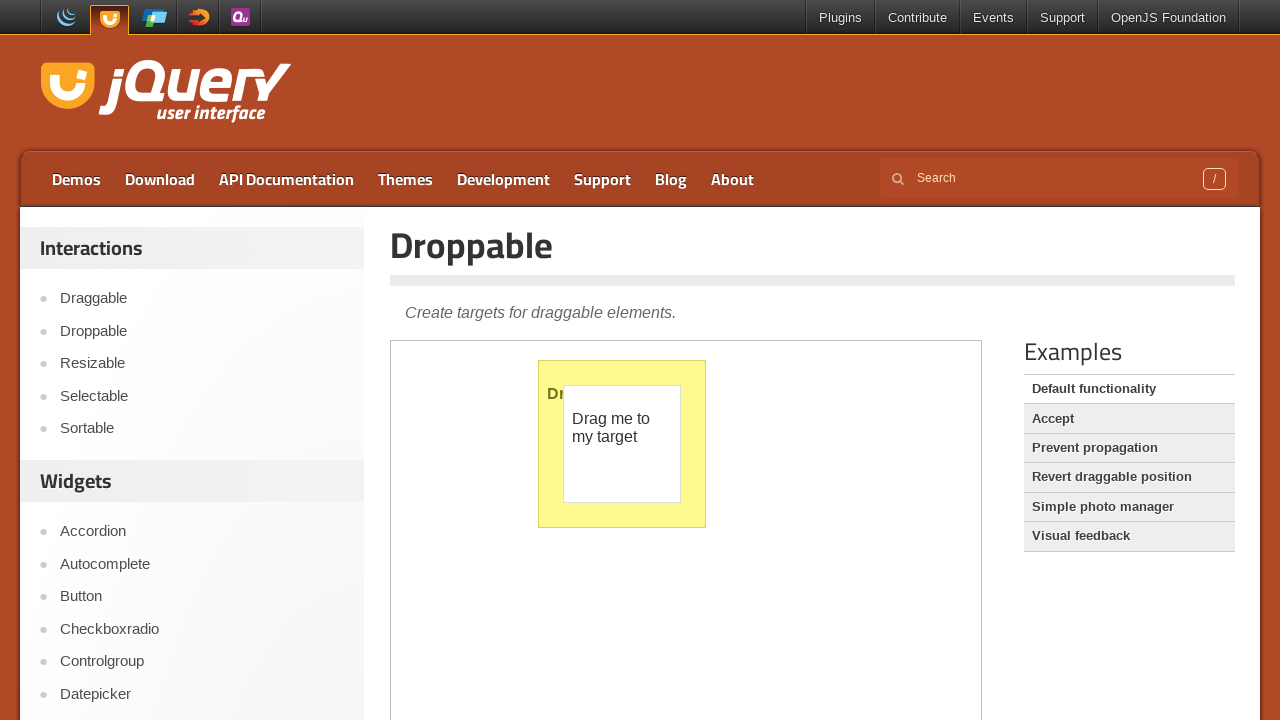

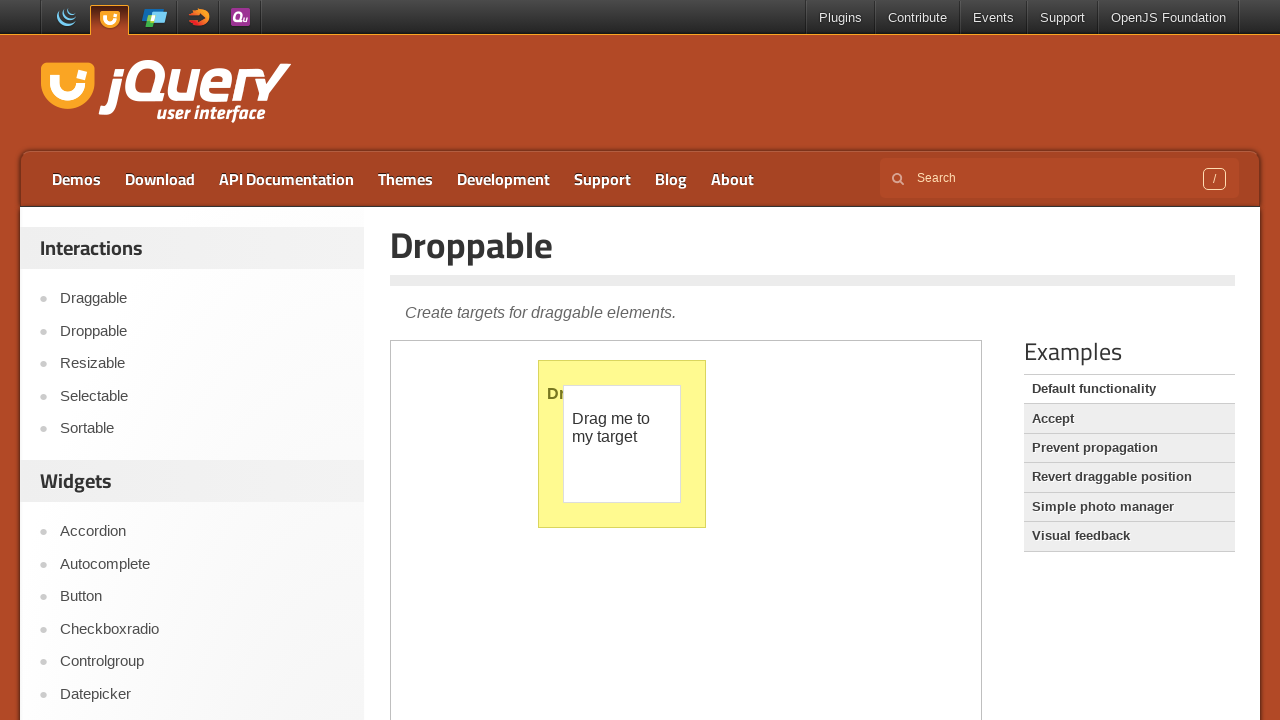